Tests various alert dialog interactions including simple alerts, timed alerts, confirmation dialogs, and prompt dialogs

Starting URL: https://demoqa.com/alerts

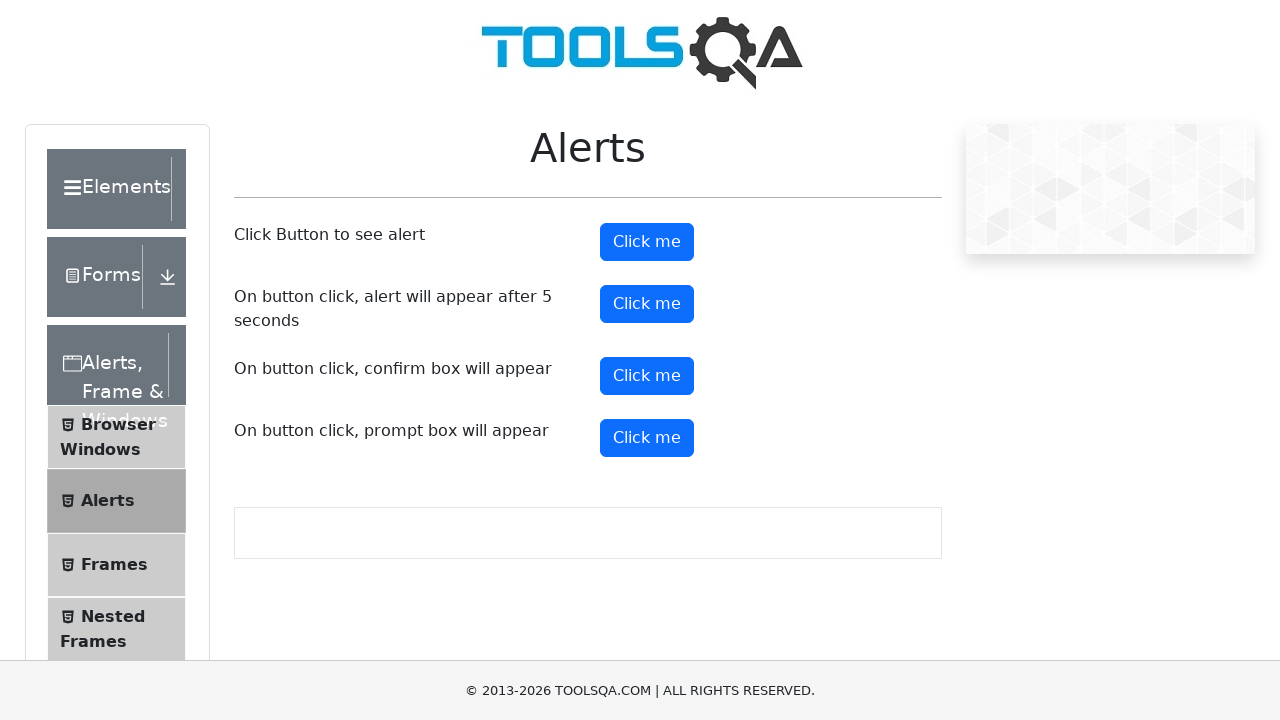

Clicked simple alert button at (647, 242) on button#alertButton
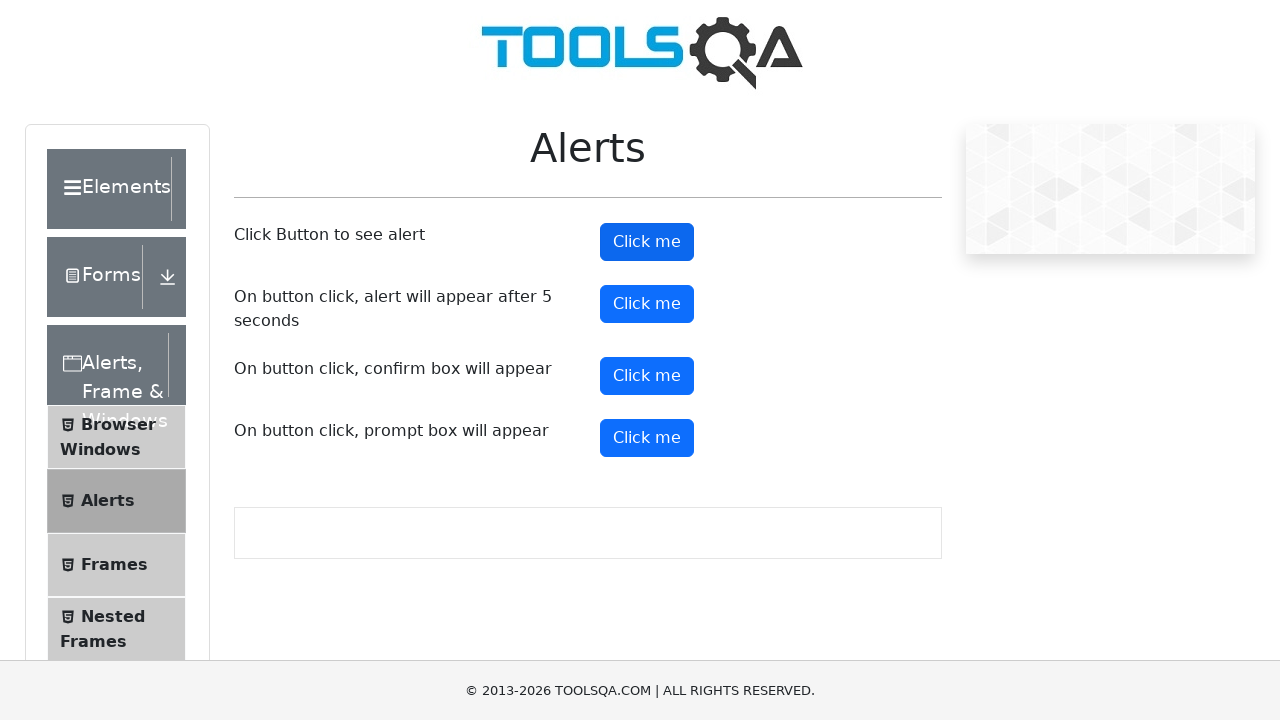

Set up dialog handler to accept alerts
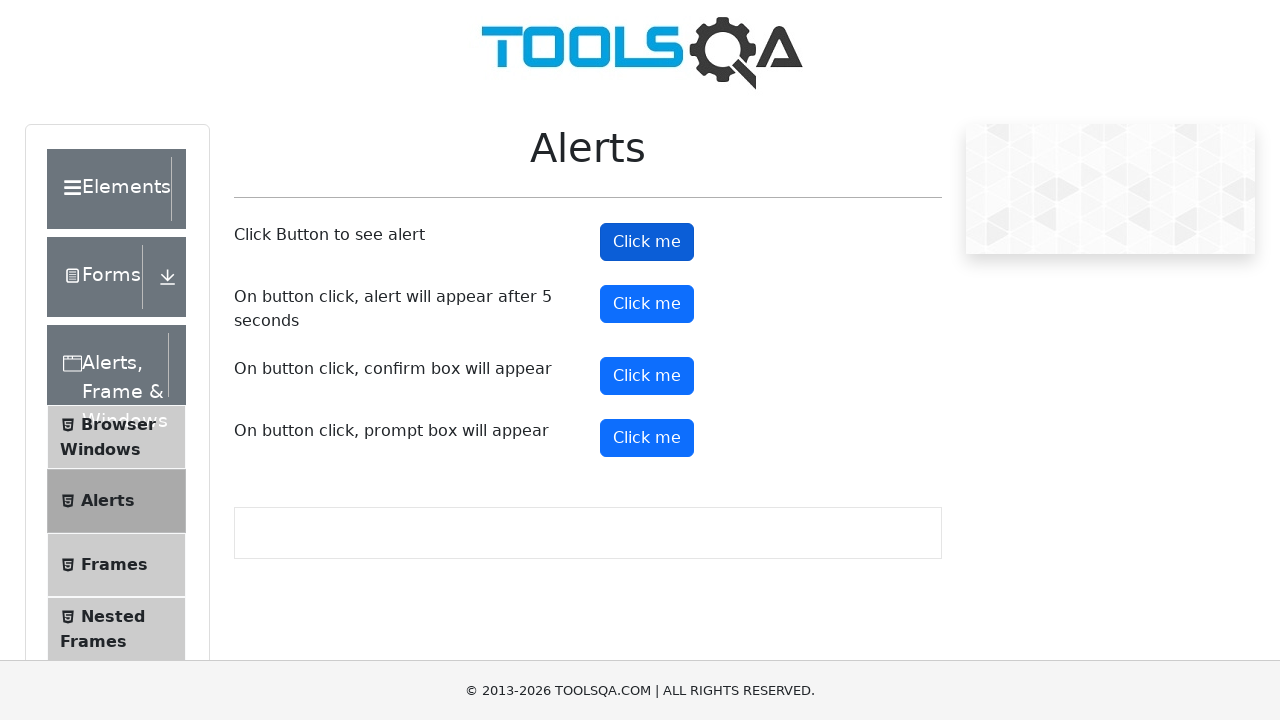

Clicked timed alert button at (647, 304) on button#timerAlertButton
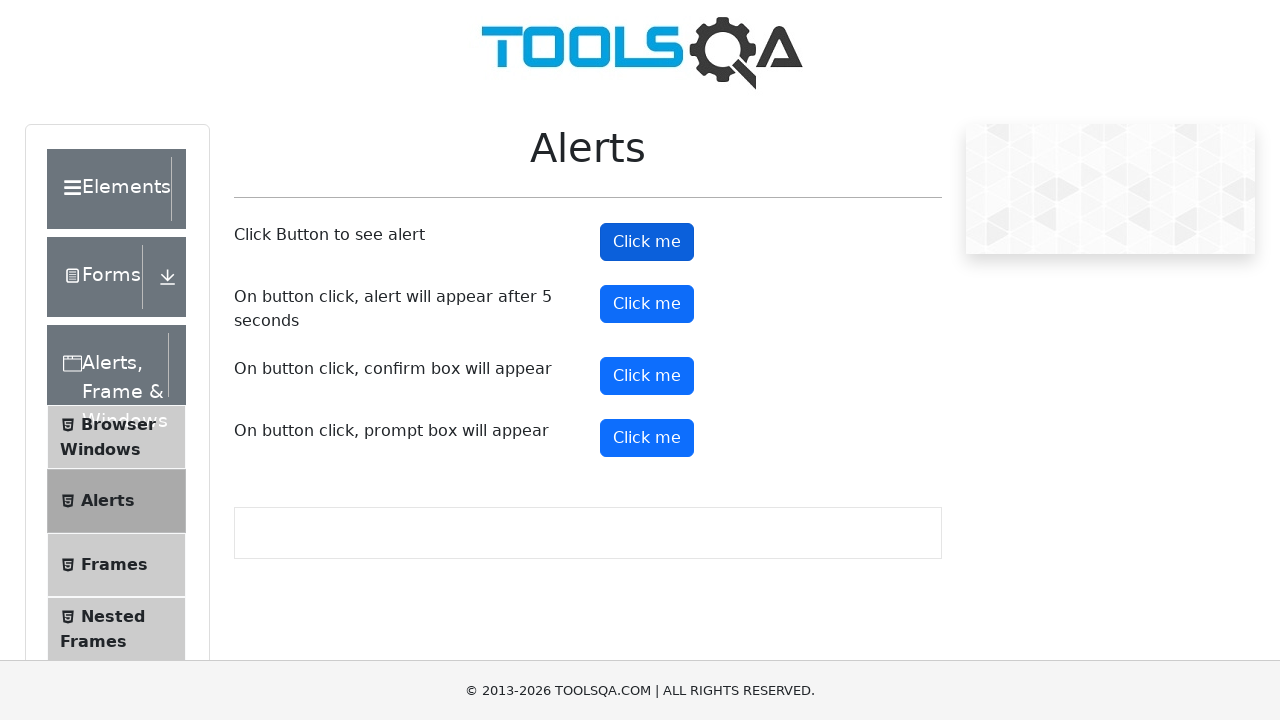

Clicked confirmation dialog button at (647, 376) on button#confirmButton
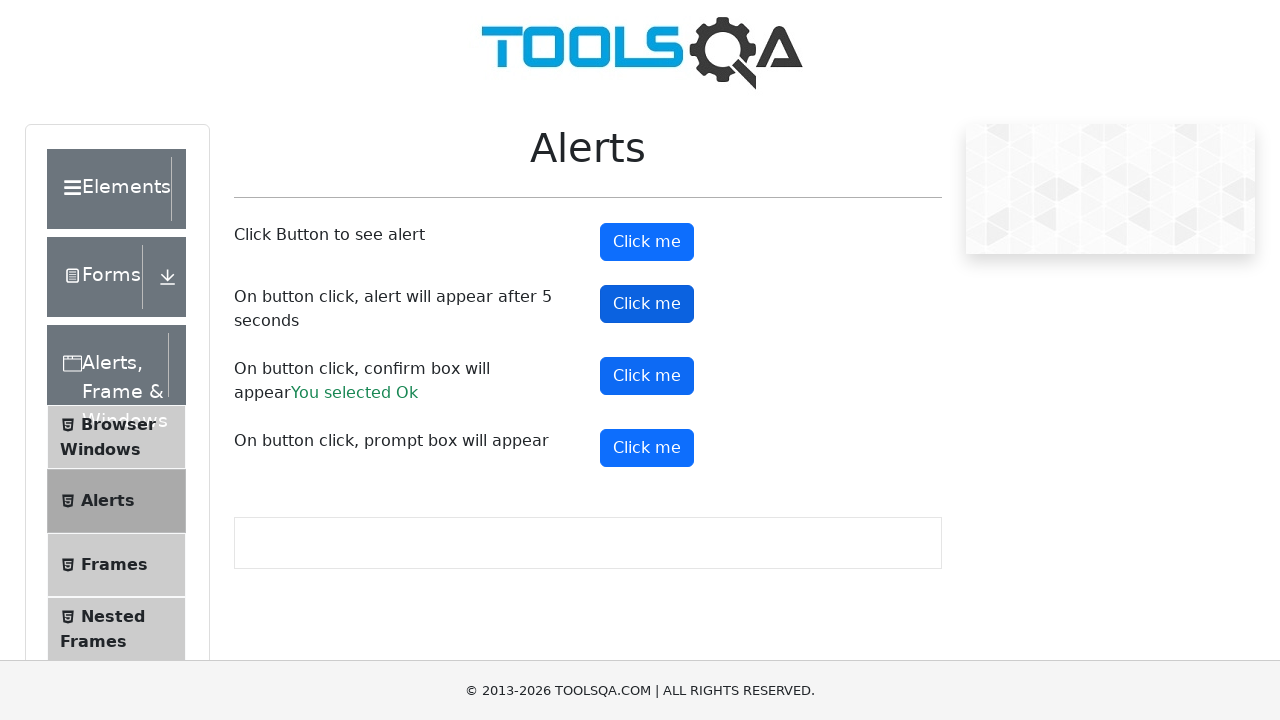

Set up dialog handler to dismiss confirmation
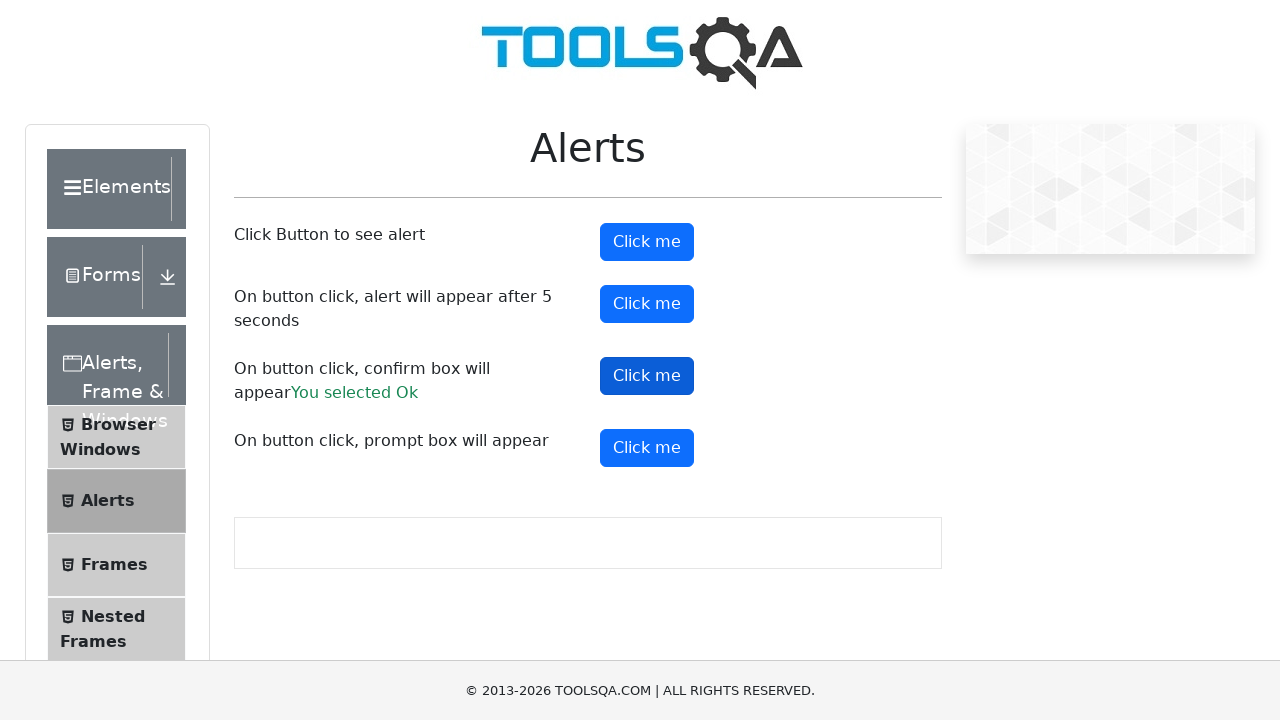

Set up dialog handler for prompt with text 'Aury'
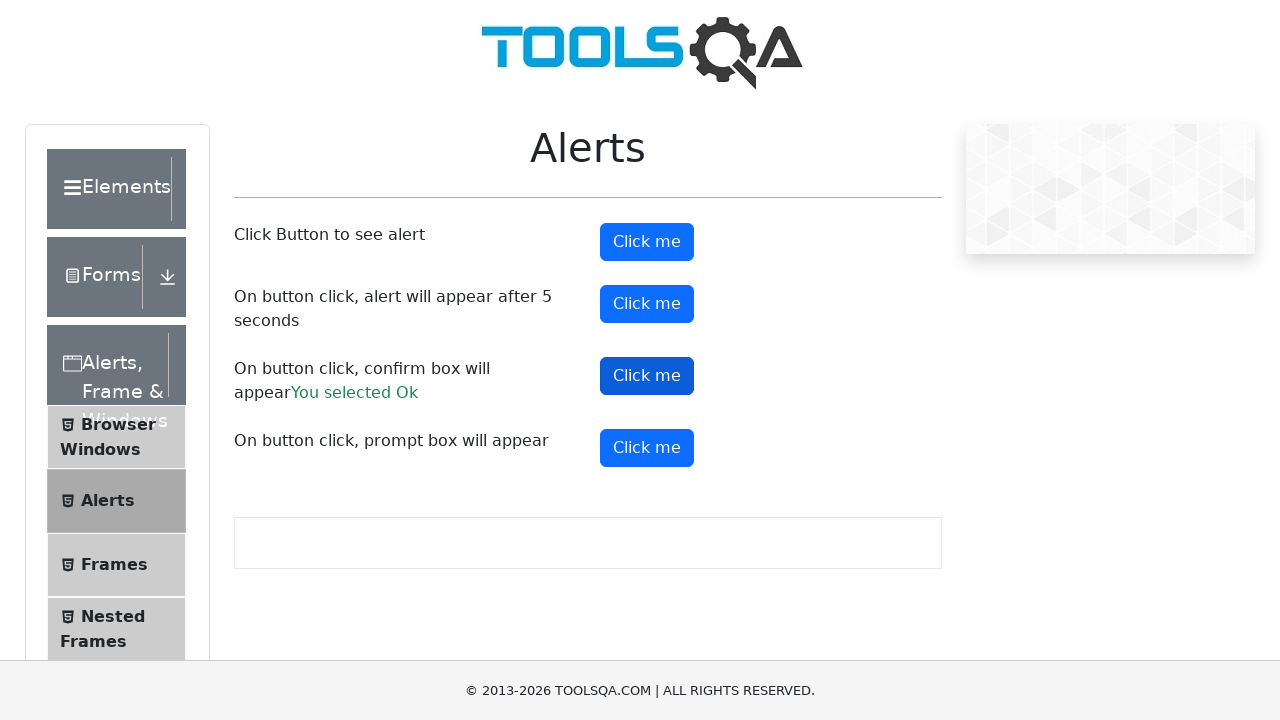

Clicked prompt dialog button at (647, 448) on button#promtButton
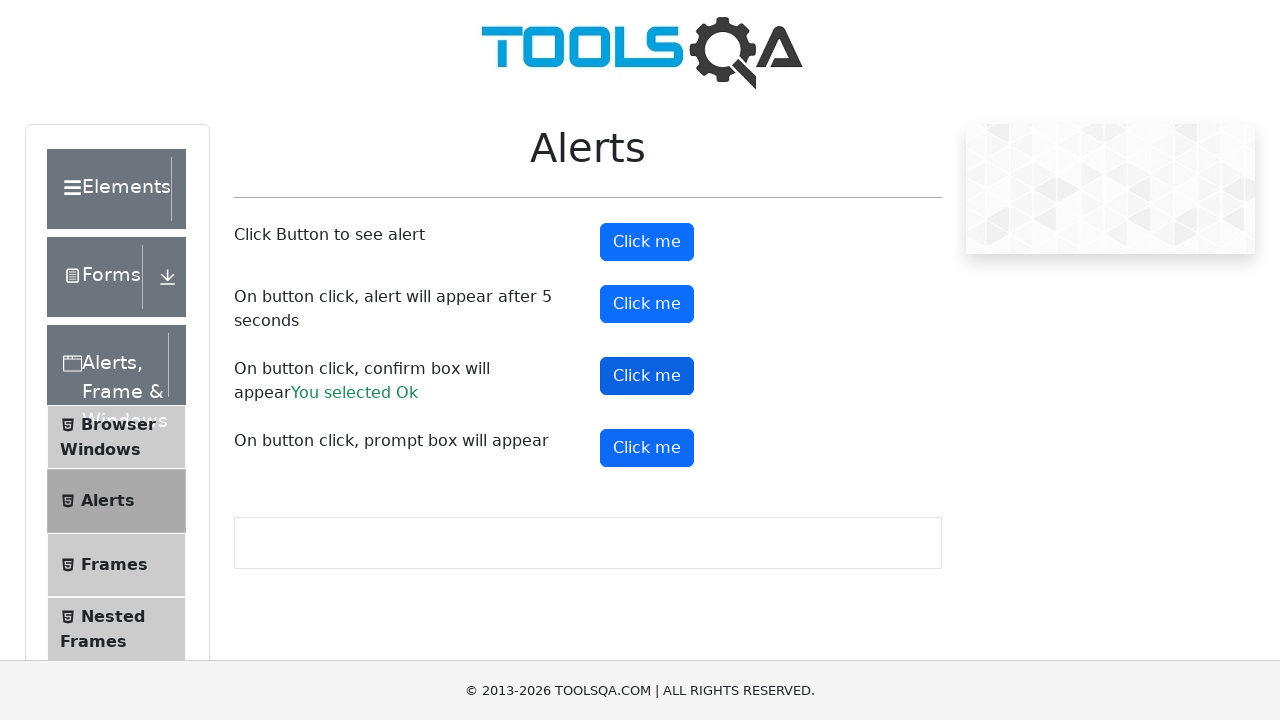

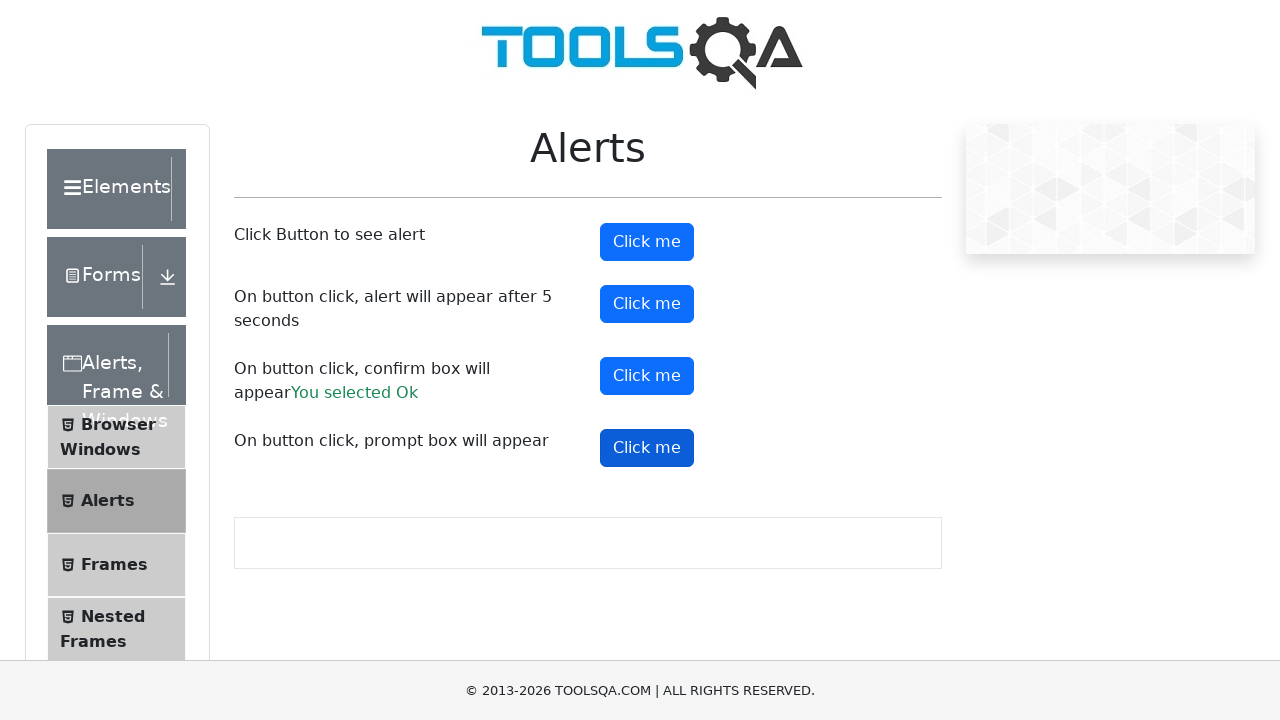